Tests drag and drop functionality by moving element A to container B, verifying the swap, then moving it back to verify elements return to original positions.

Starting URL: https://the-internet.herokuapp.com/drag_and_drop

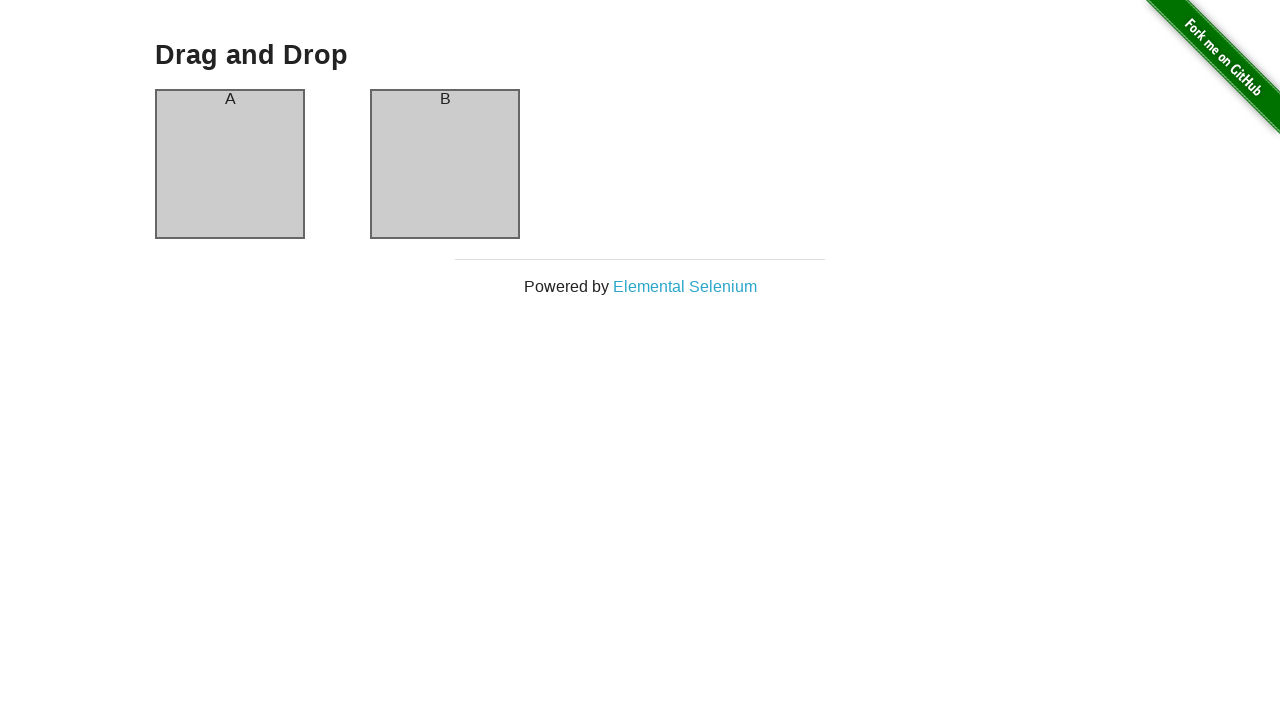

Waited for drag and drop page to load - content header visible
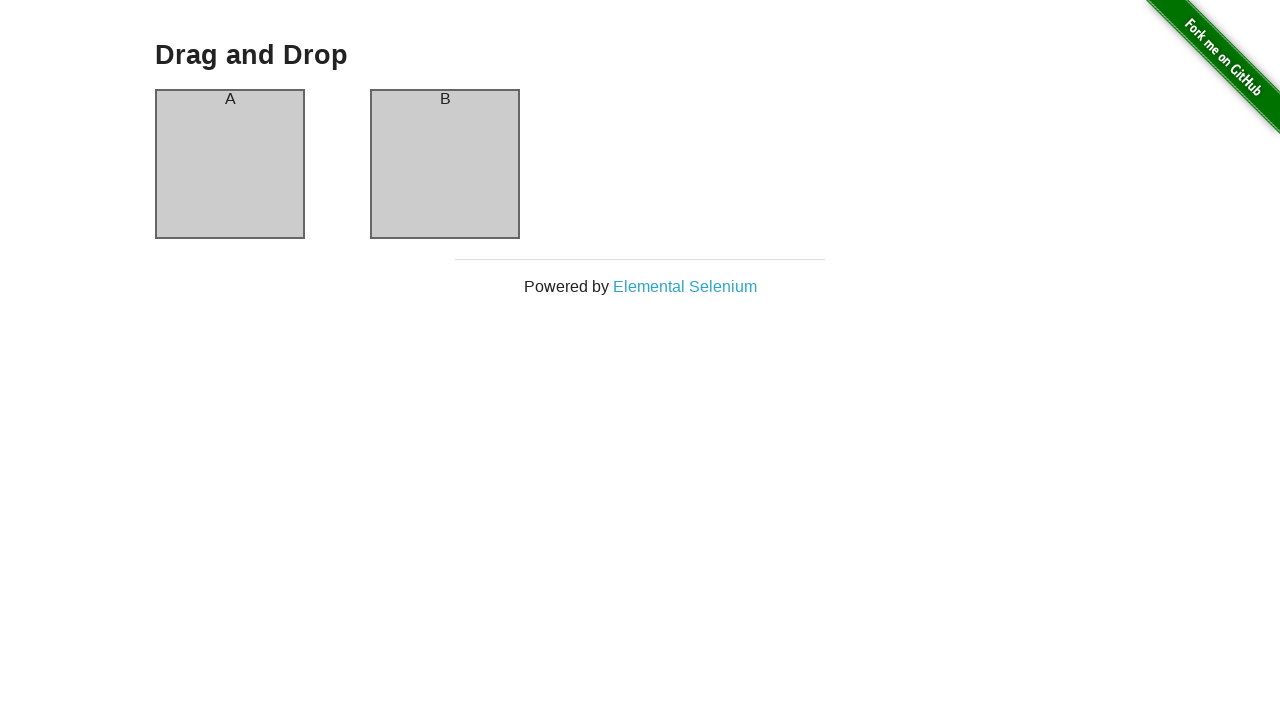

Verified column A header is present in initial state
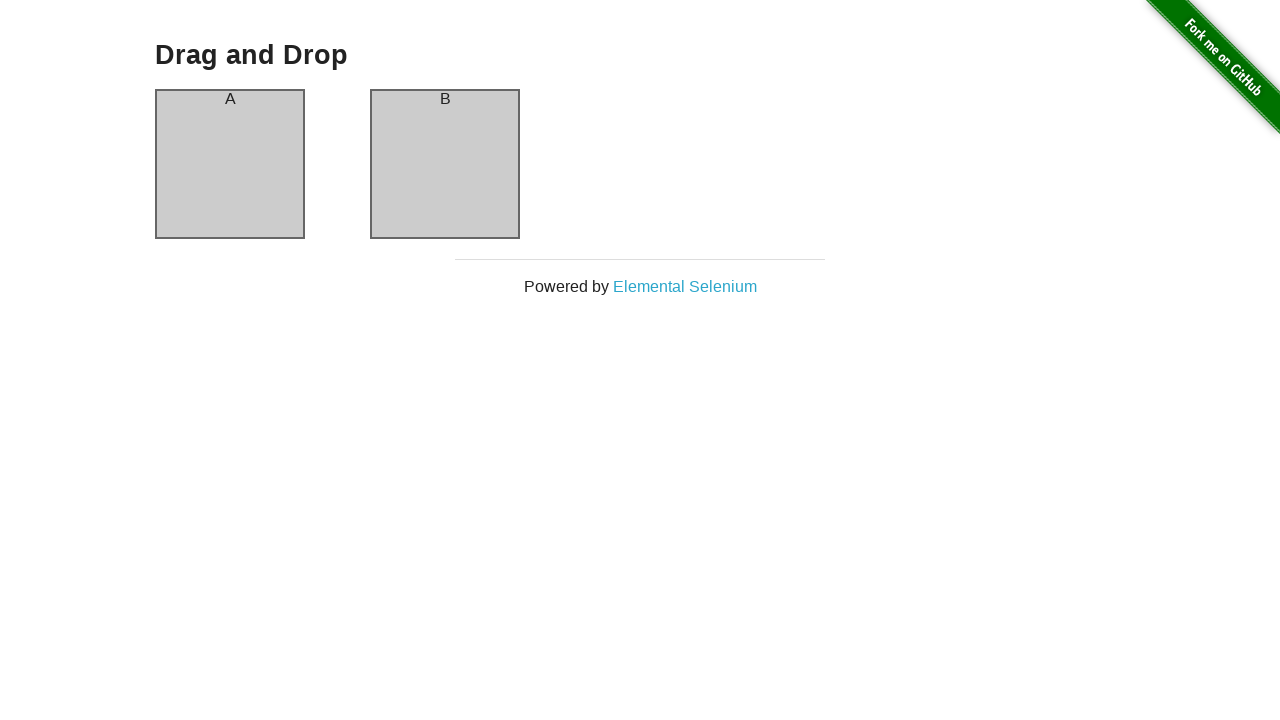

Verified column B header is present in initial state
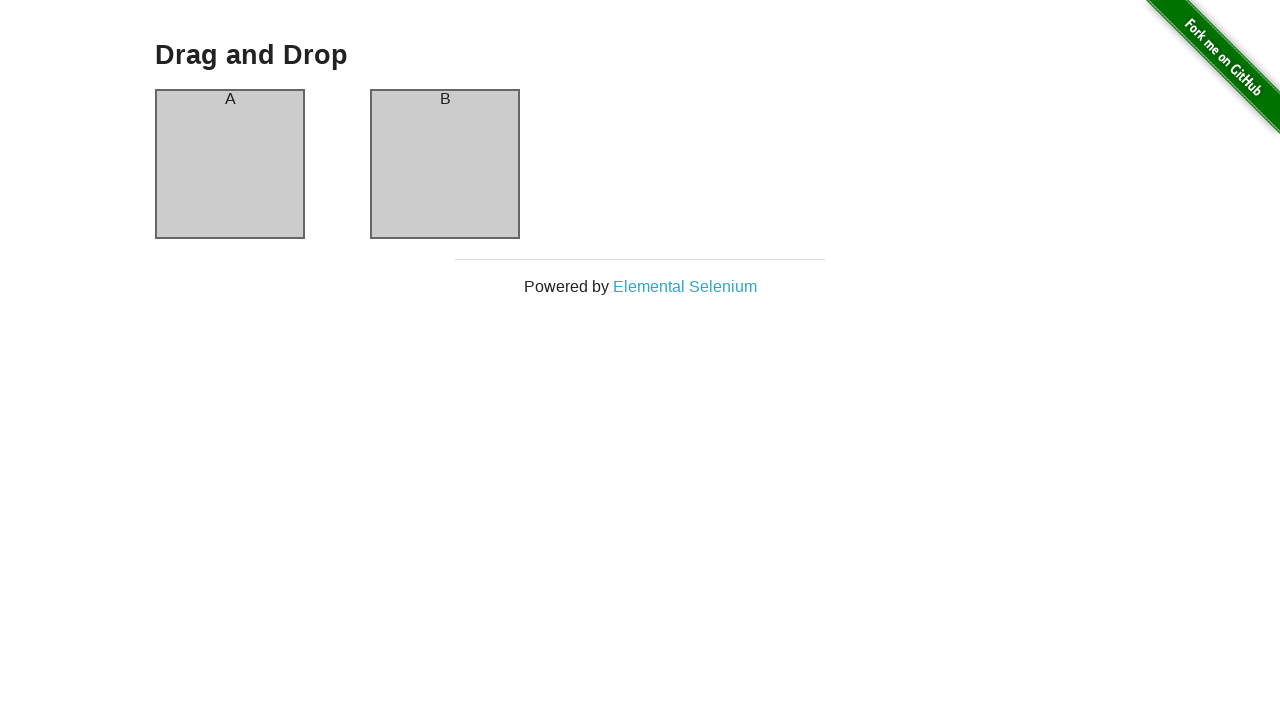

Dragged element A from column A to column B at (445, 164)
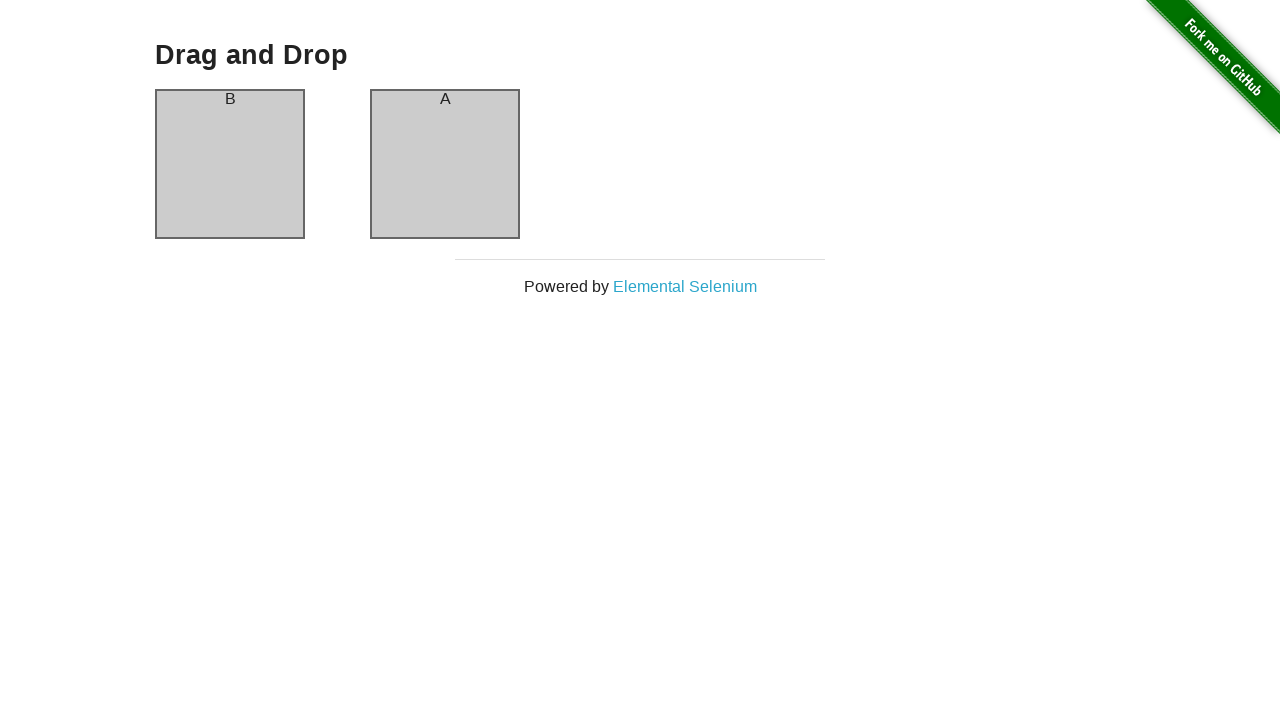

Waited 500ms for DOM to update after first drag
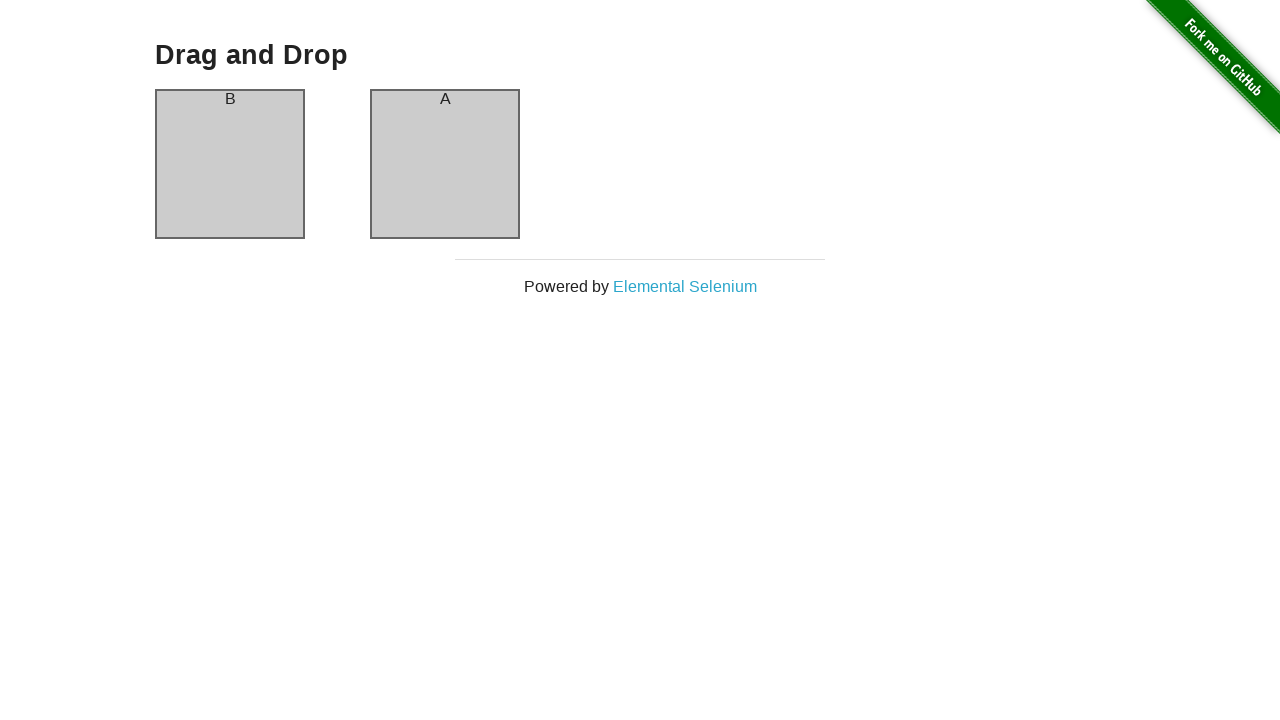

Dragged element A from column B back to column A at (230, 164)
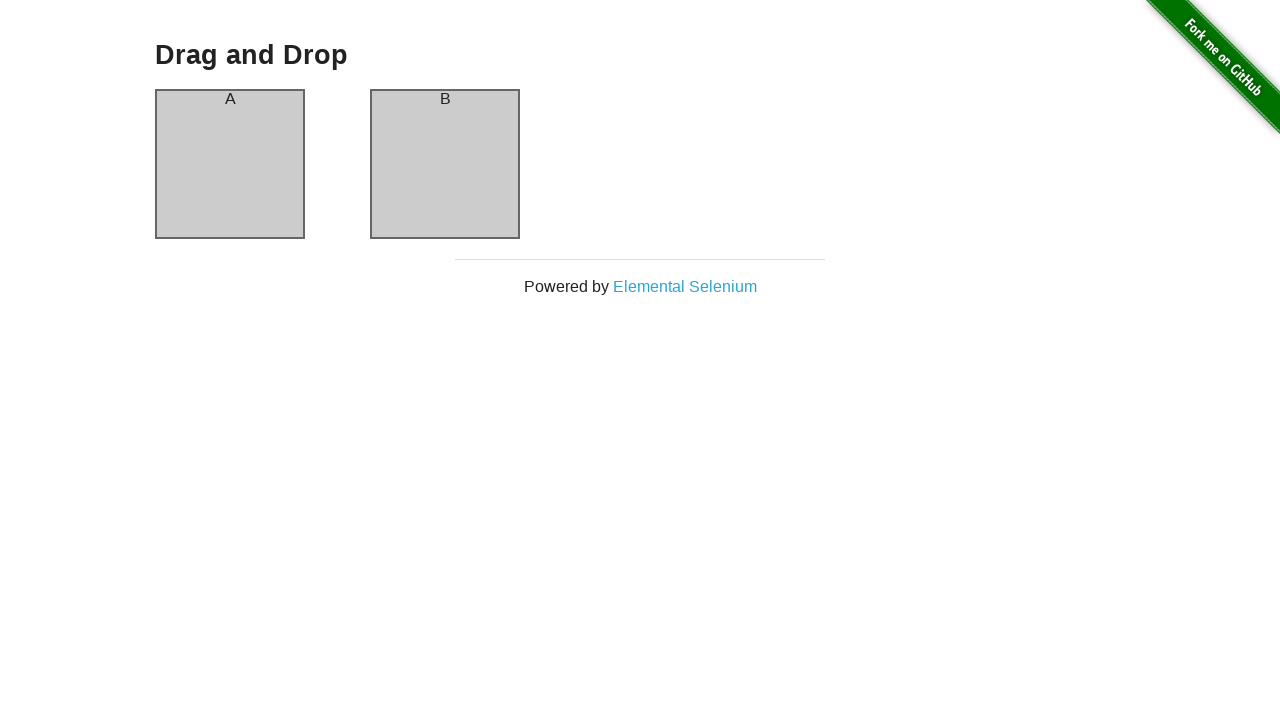

Waited 500ms for DOM to update after second drag
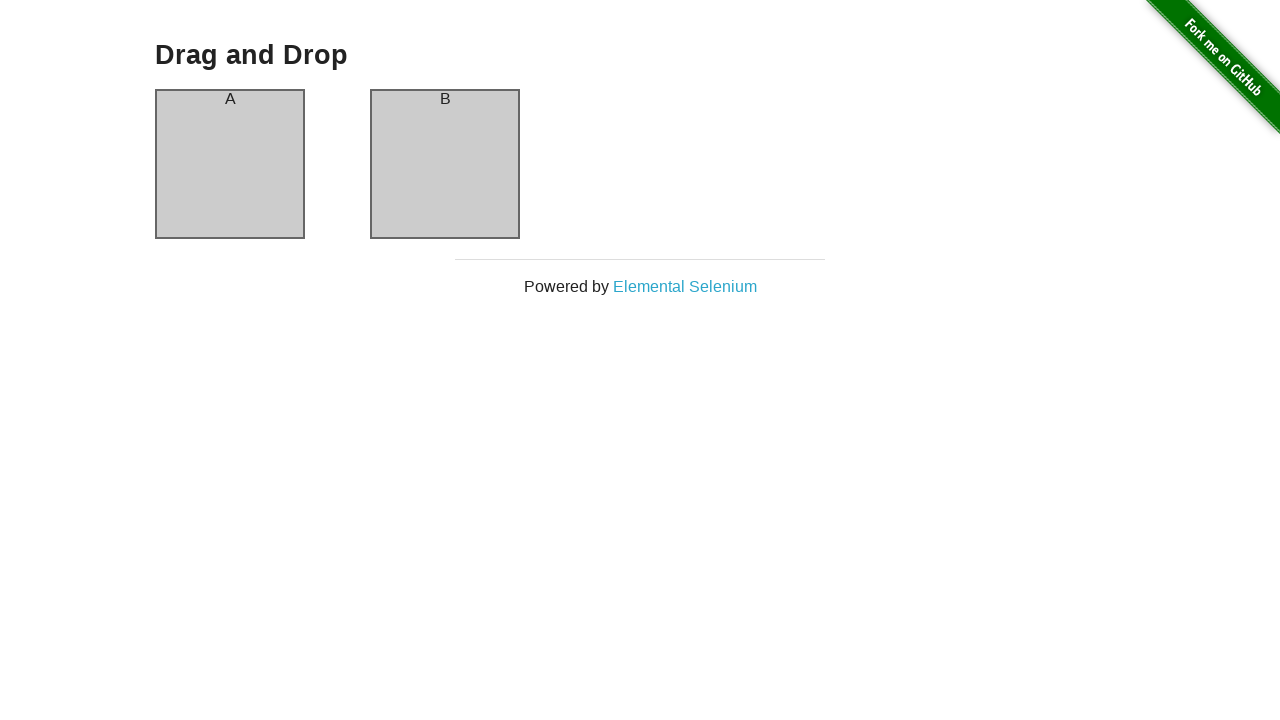

Verified element A is back in column A - column A header visible
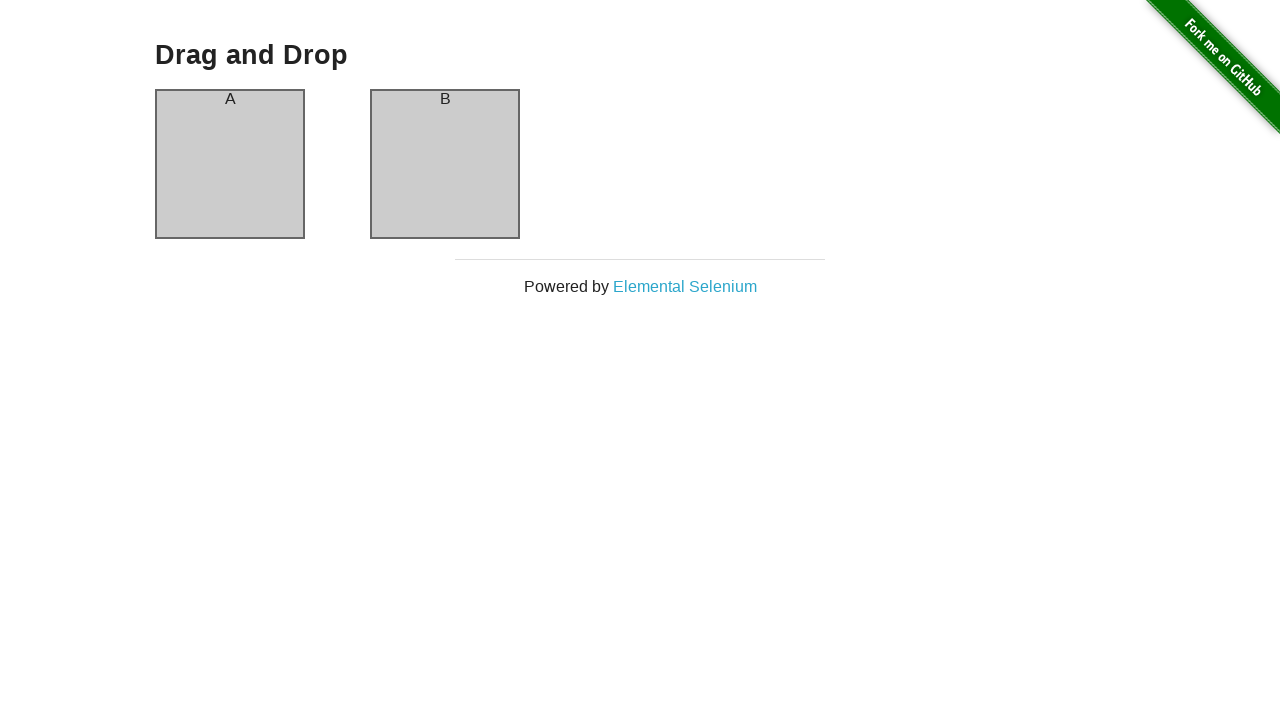

Verified element B is back in column B - column B header visible
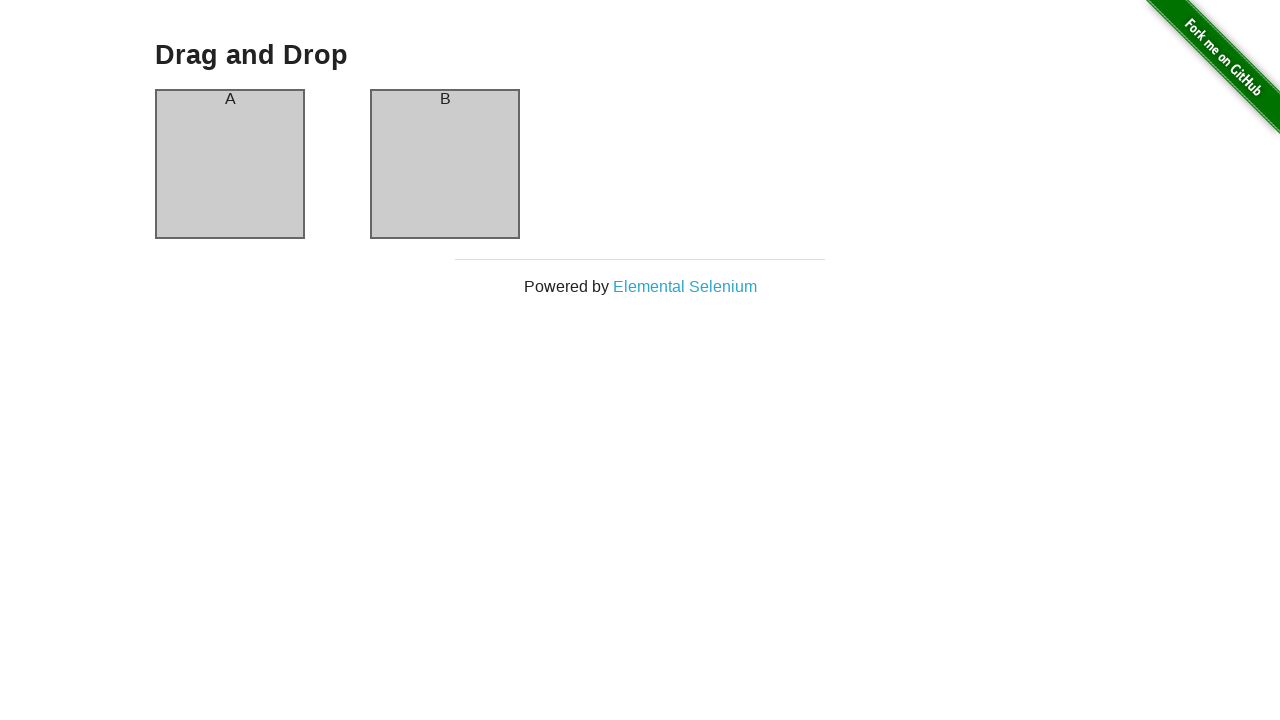

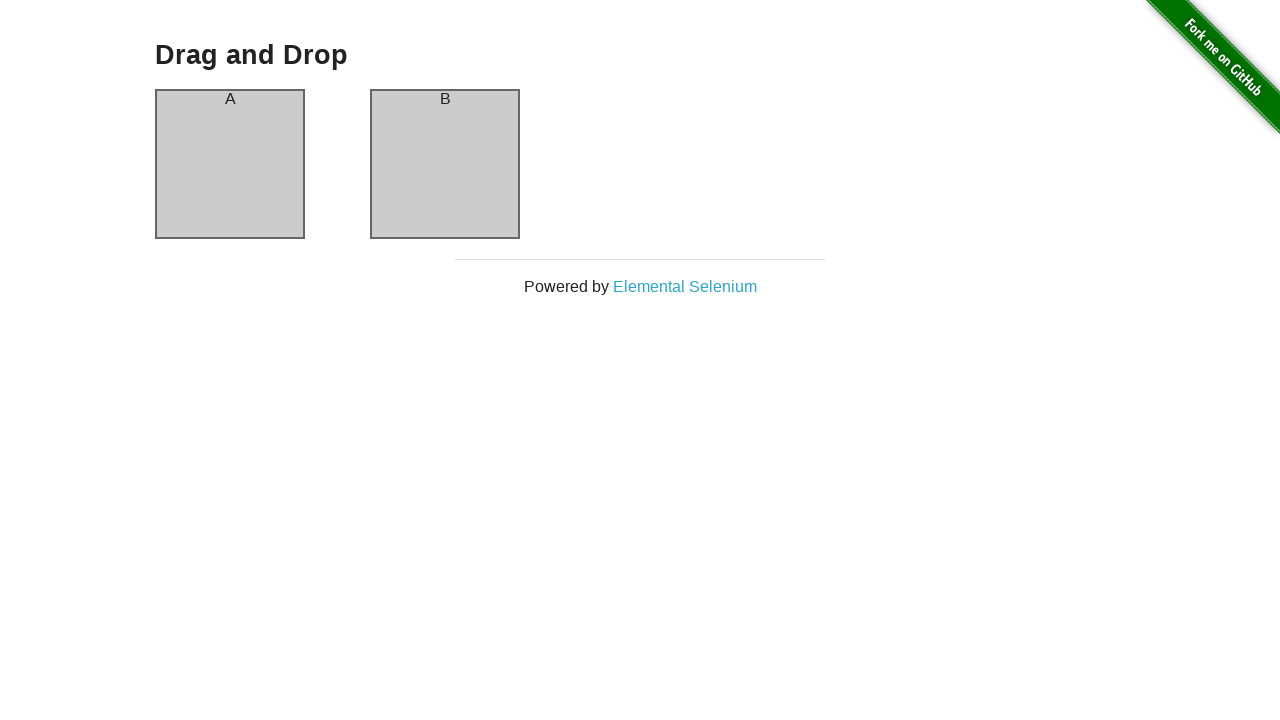